Tests that clicking the Due column header twice sorts the numeric values in descending order.

Starting URL: http://the-internet.herokuapp.com/tables

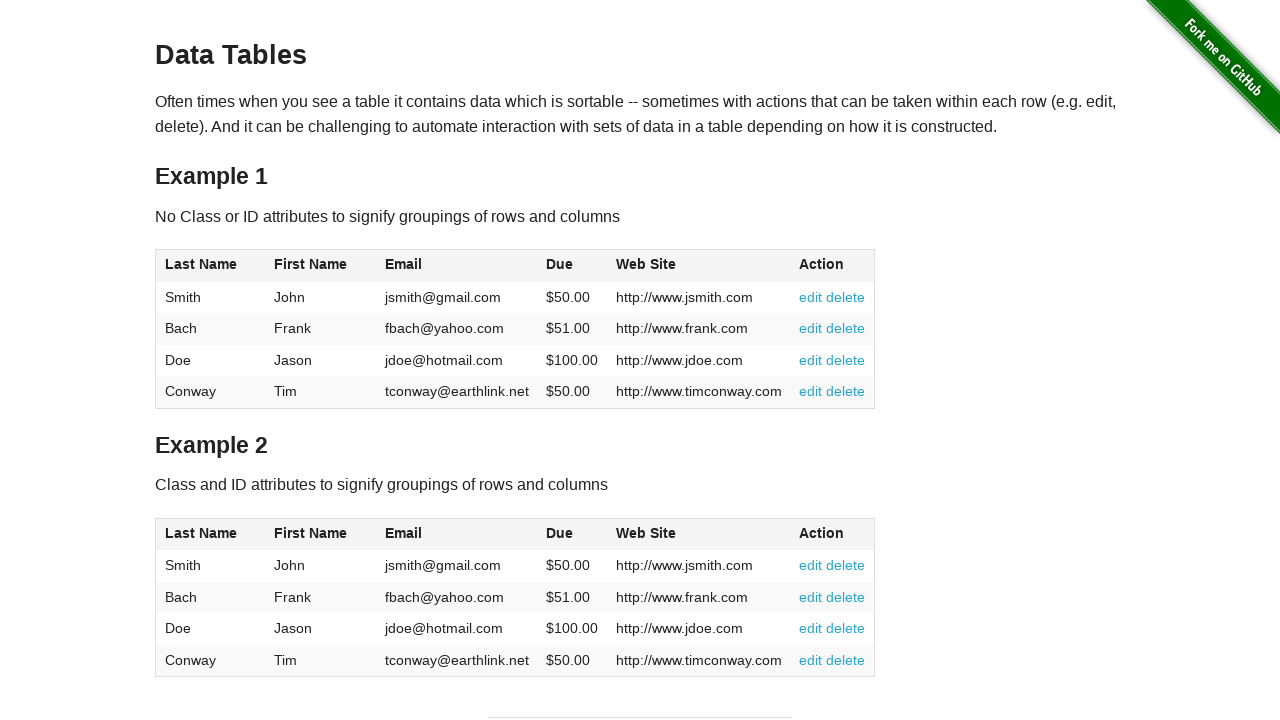

Navigated to the-internet.herokuapp.com/tables
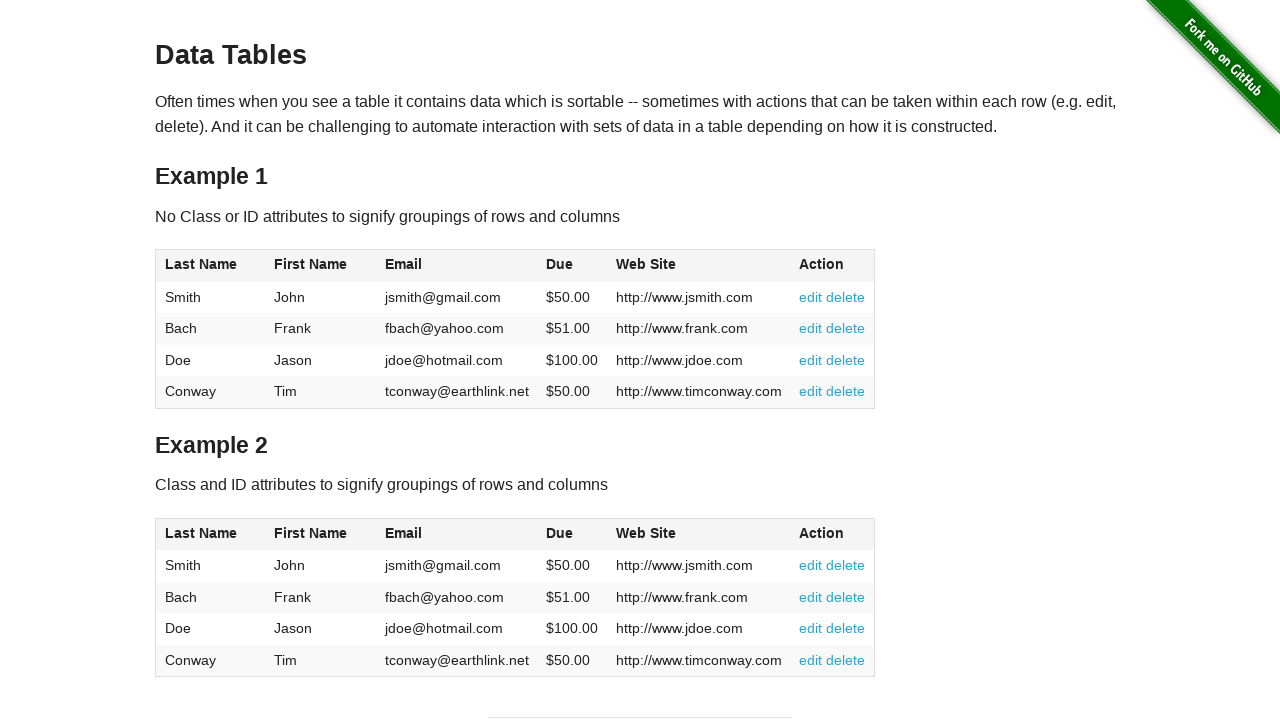

Clicked Due column header first time for ascending sort at (572, 266) on #table1 thead tr th:nth-of-type(4)
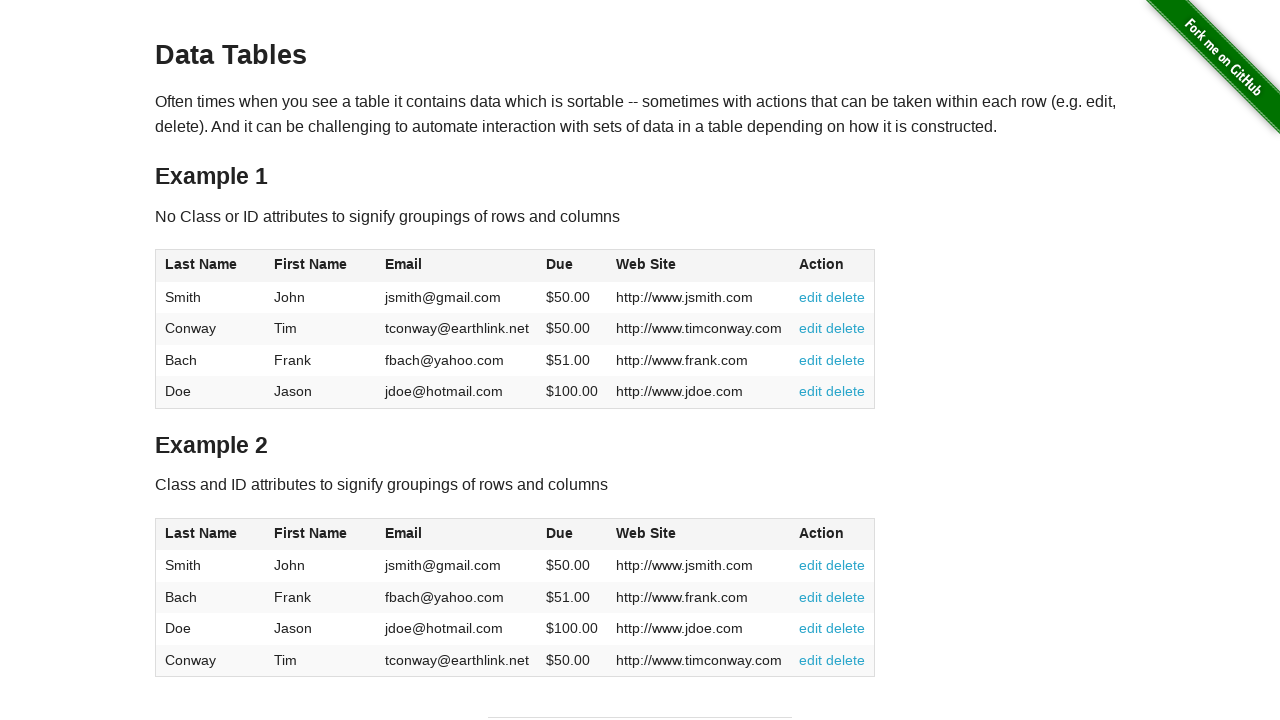

Clicked Due column header second time for descending sort at (572, 266) on #table1 thead tr th:nth-of-type(4)
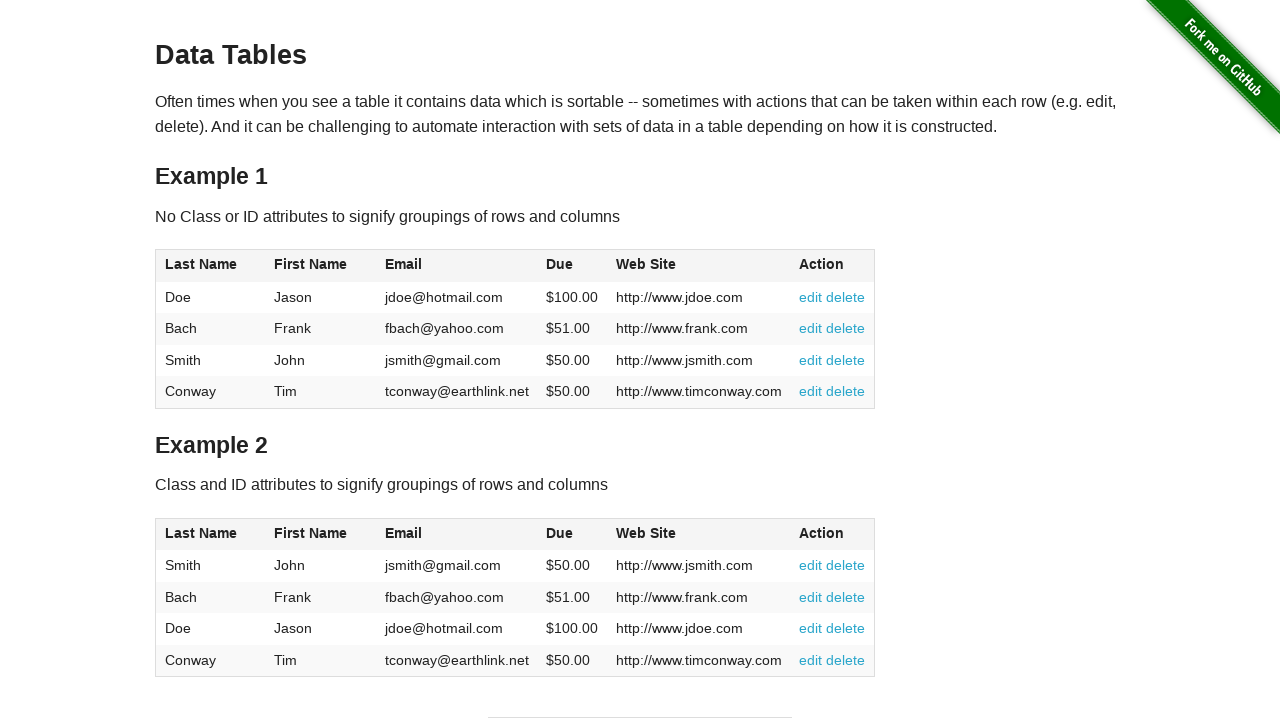

Due column cells loaded and sorted in descending order
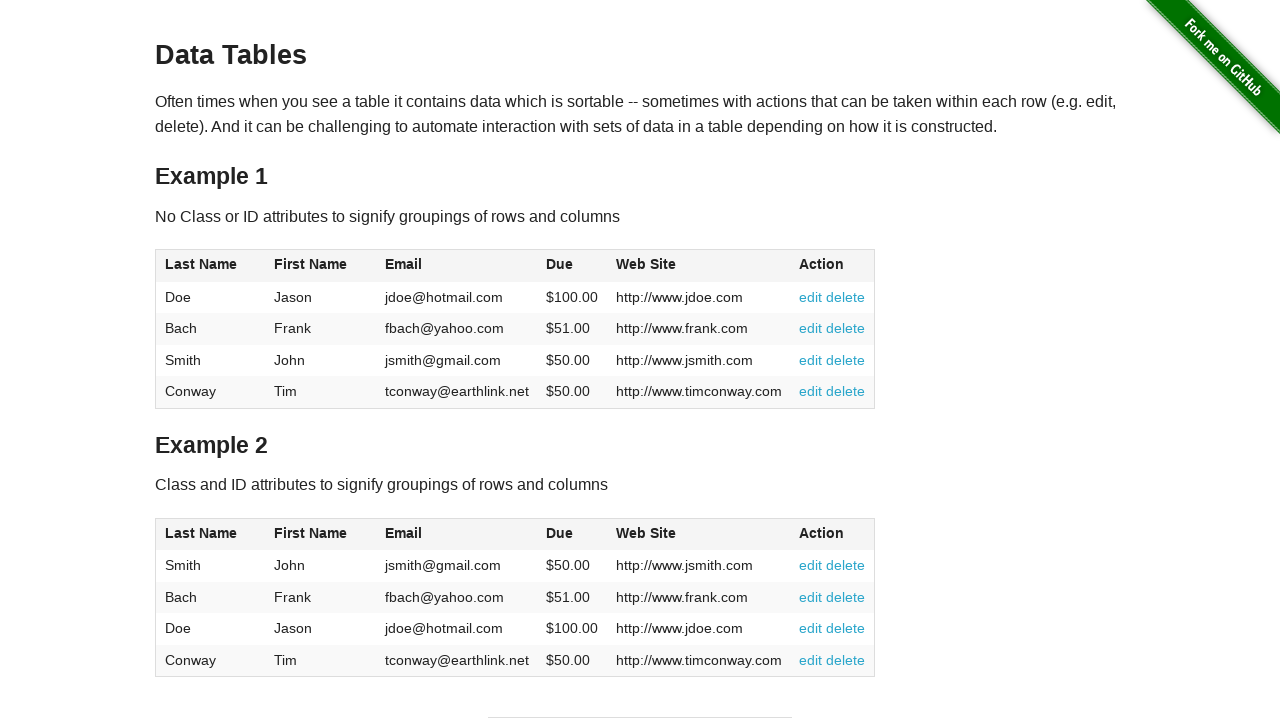

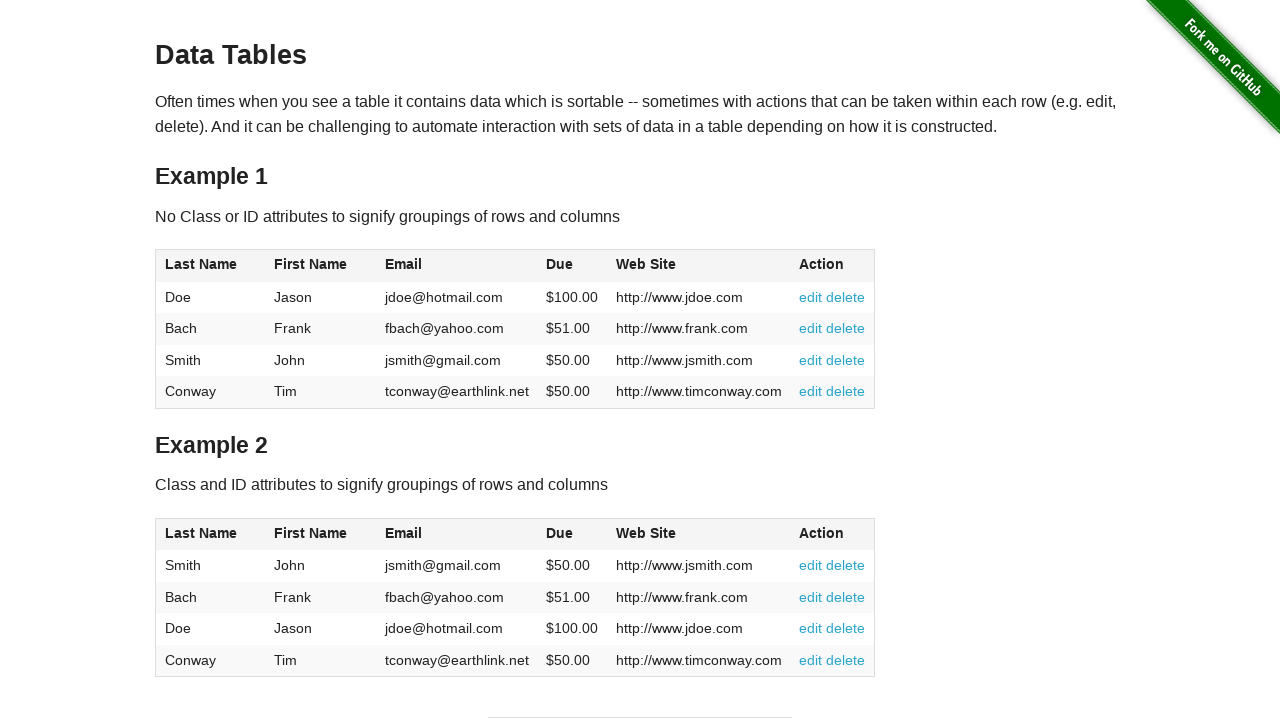